Navigates to The Internet Herokuapp and clicks on the JavaScript Alerts link to access that section of the test site

Starting URL: https://the-internet.herokuapp.com

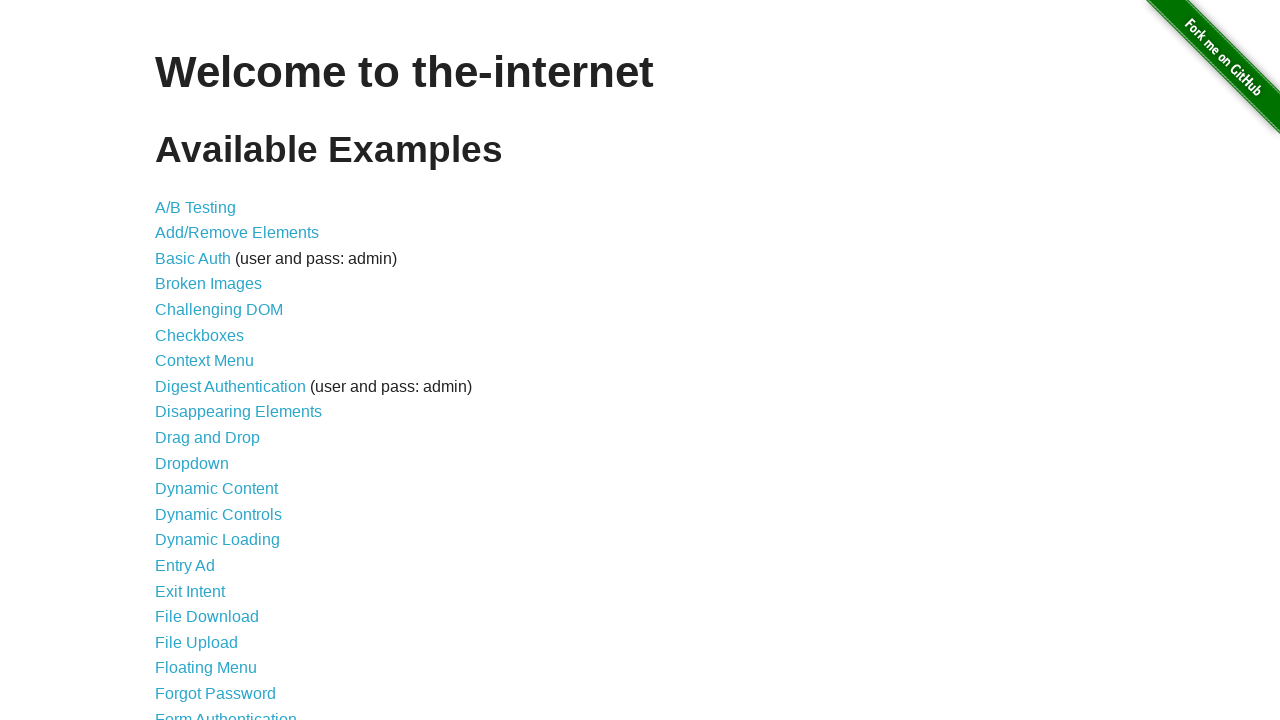

Clicked on the JavaScript Alerts link at (214, 361) on text=JavaScript Alerts
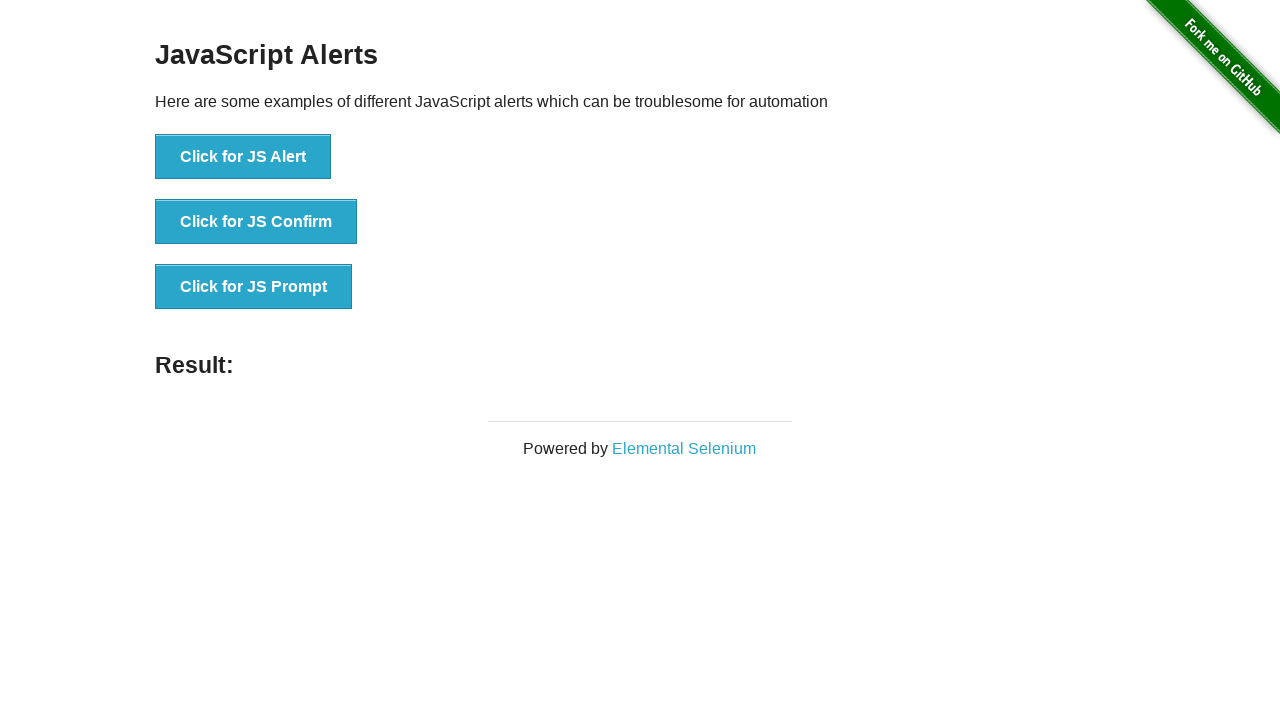

JavaScript Alerts page loaded (domcontentloaded)
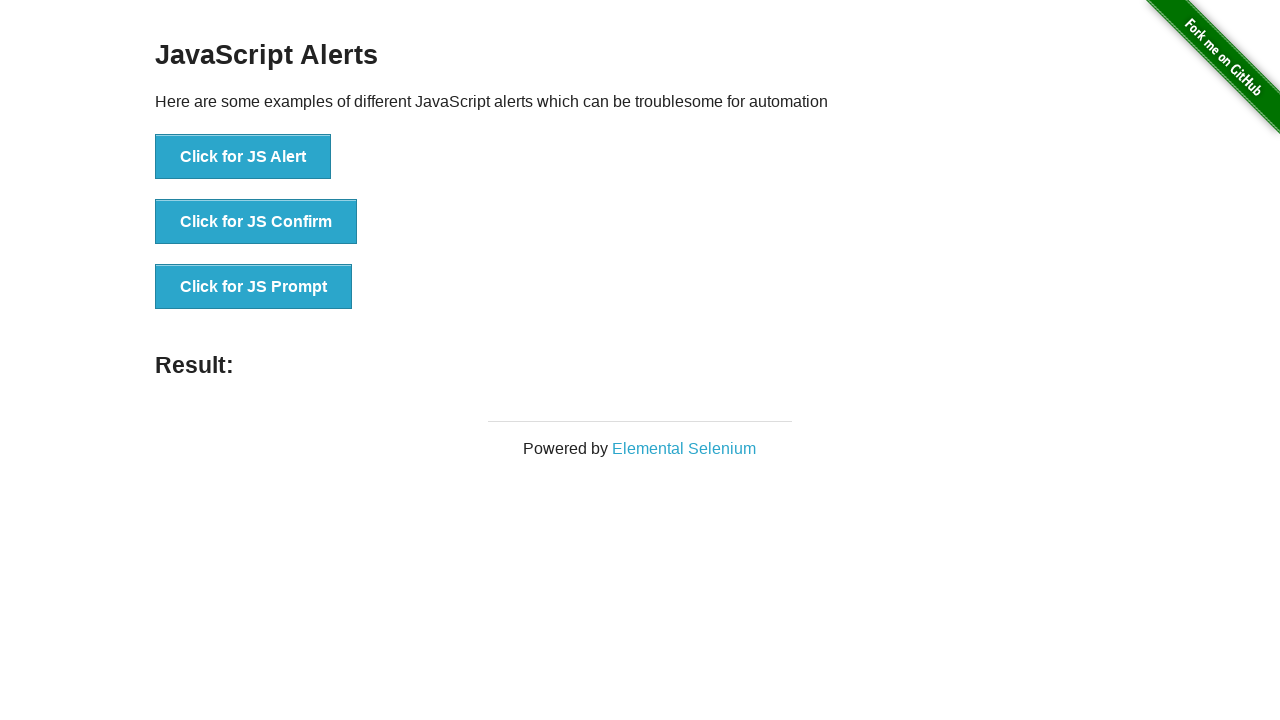

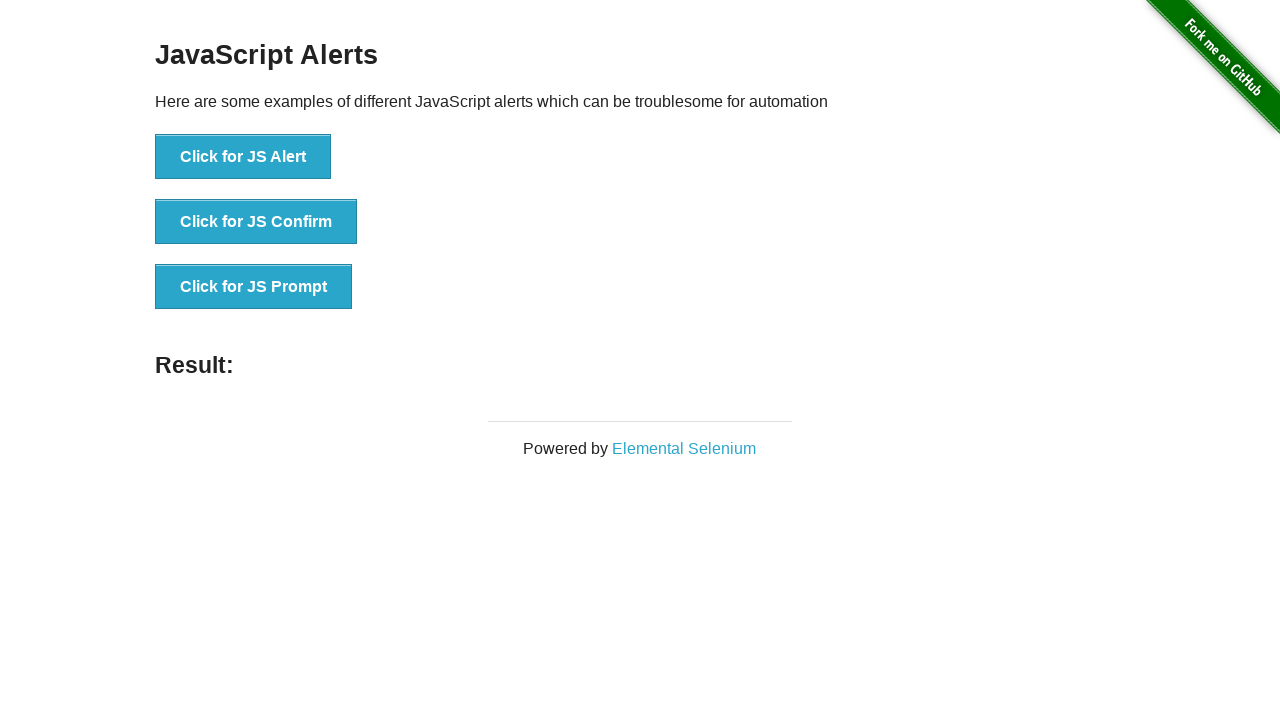